Tests jQuery UI drag and drop functionality by dragging an element and dropping it onto a target area within an iframe

Starting URL: https://jqueryui.com/droppable/

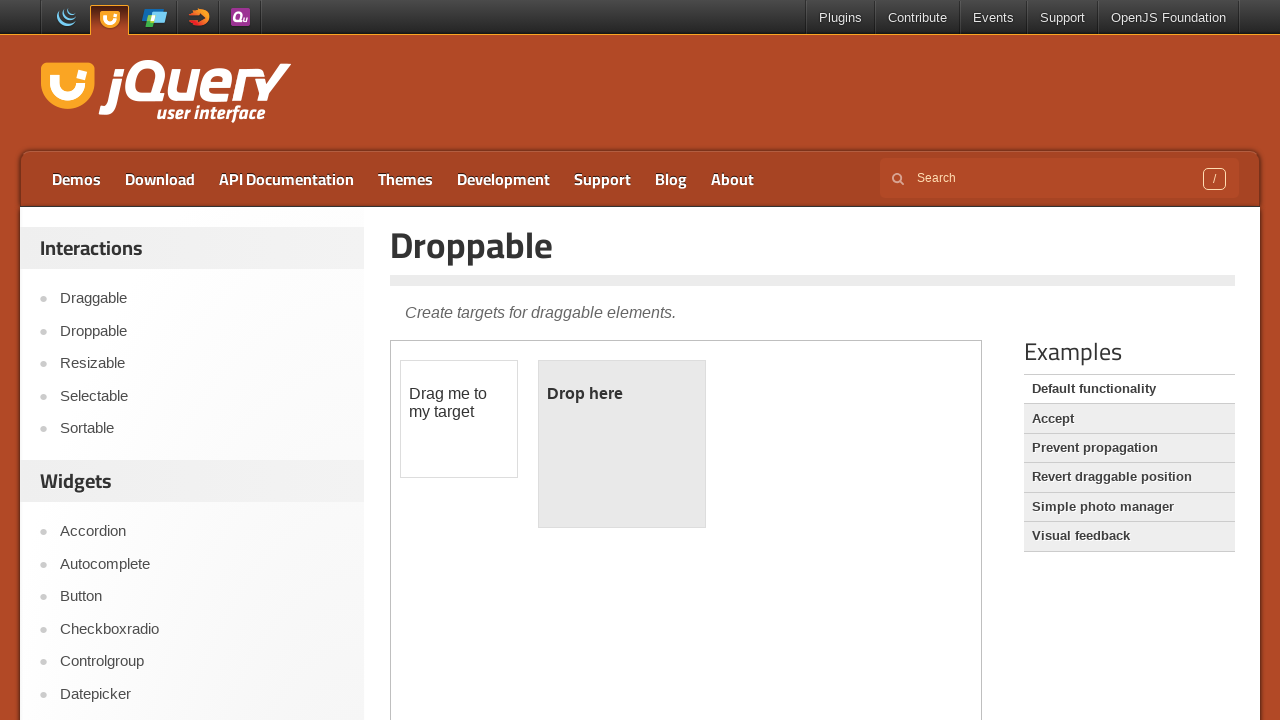

Located the demo-frame iframe containing drag-and-drop elements
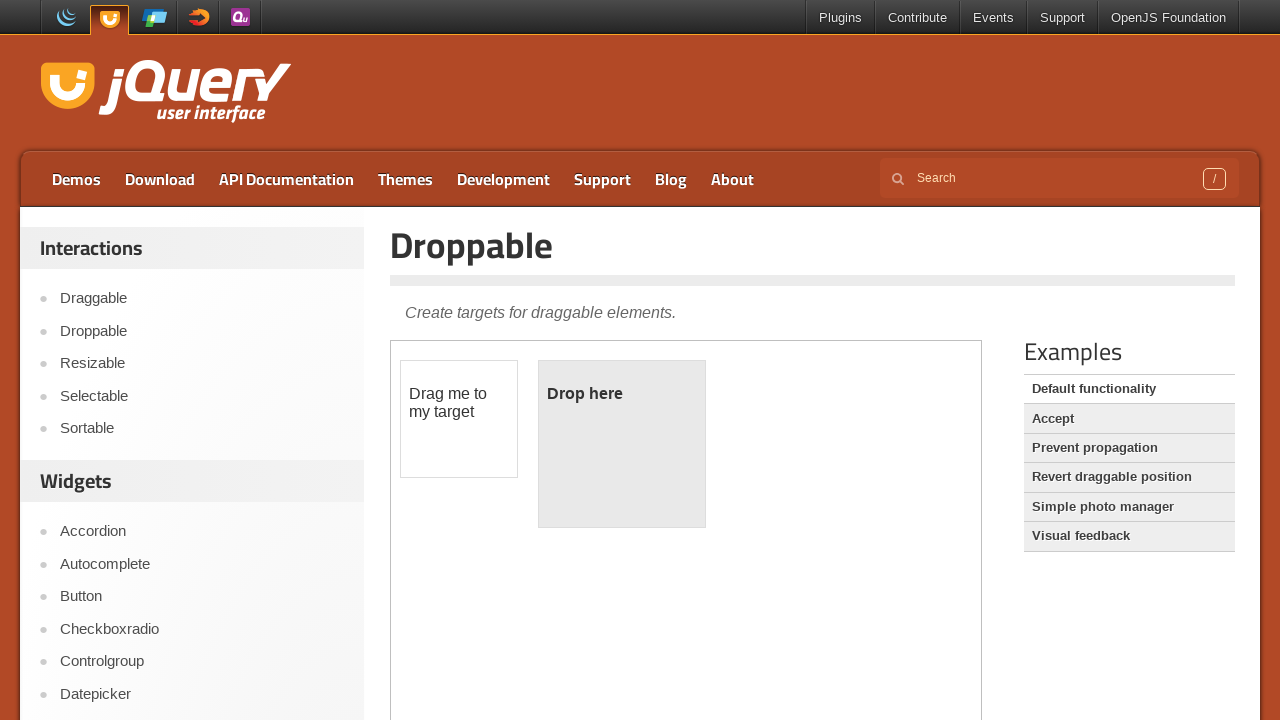

Located the draggable source element
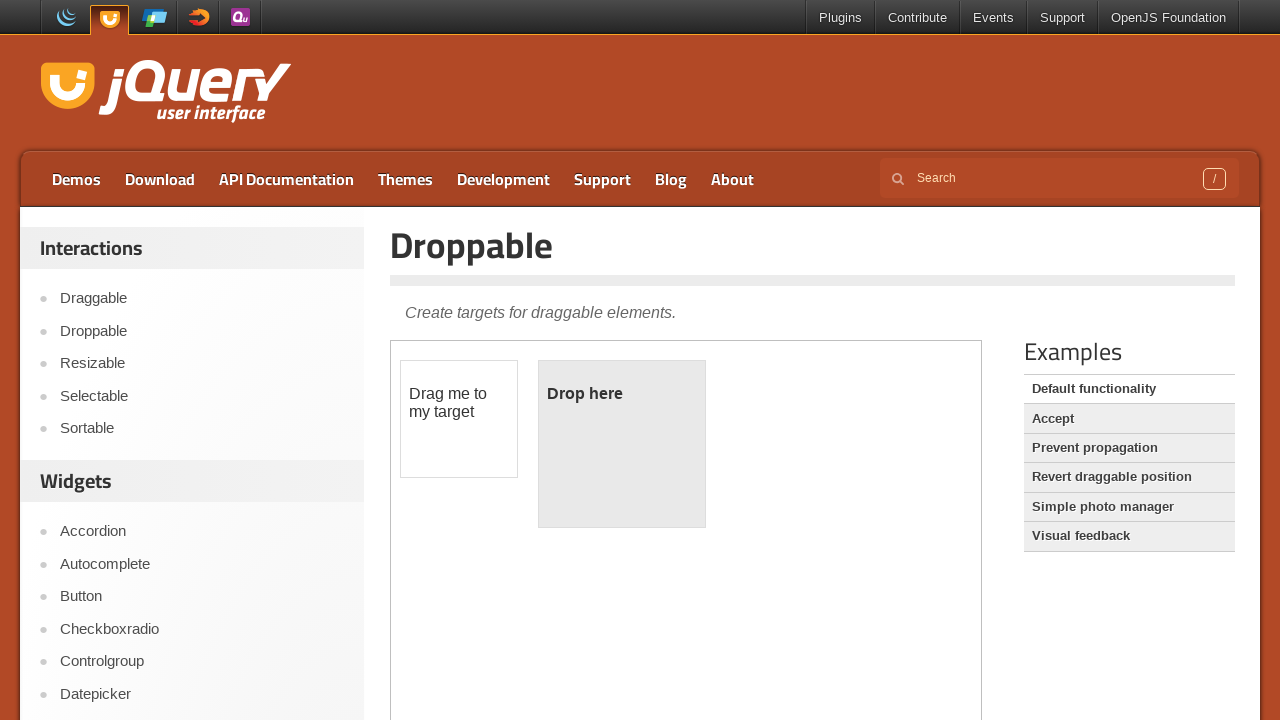

Located the droppable target element
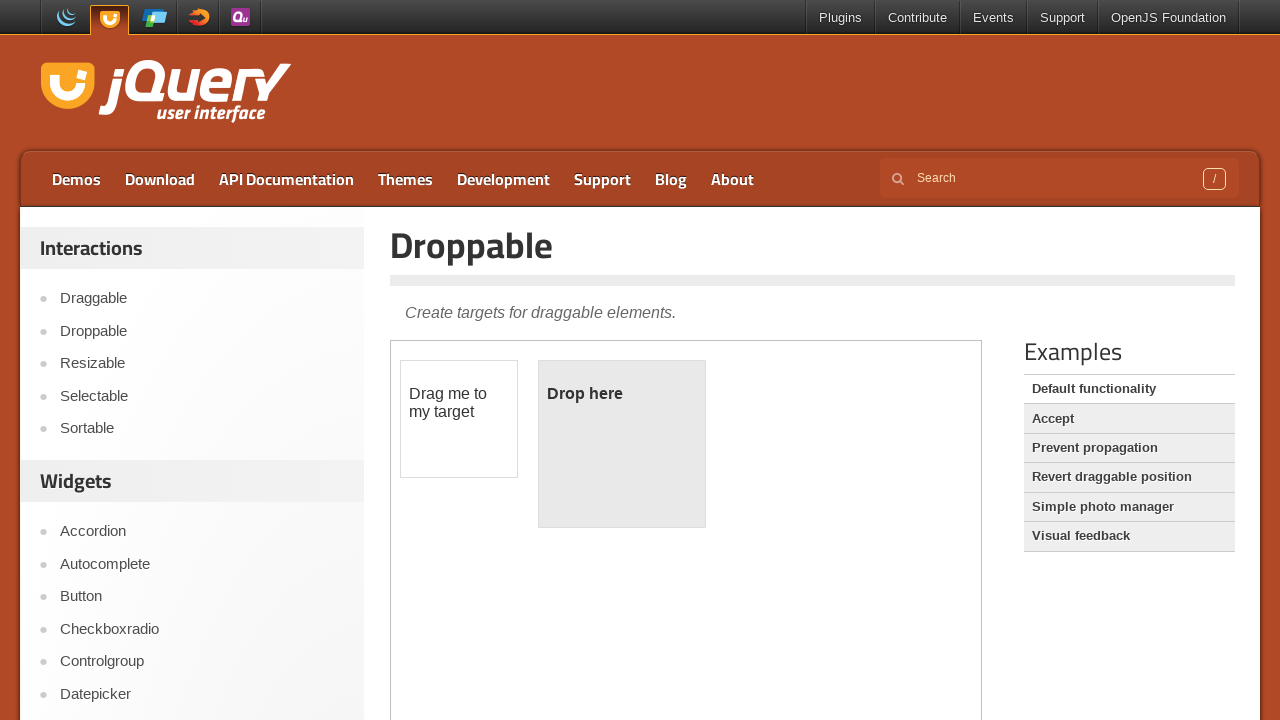

Dragged the source element and dropped it onto the target element at (622, 444)
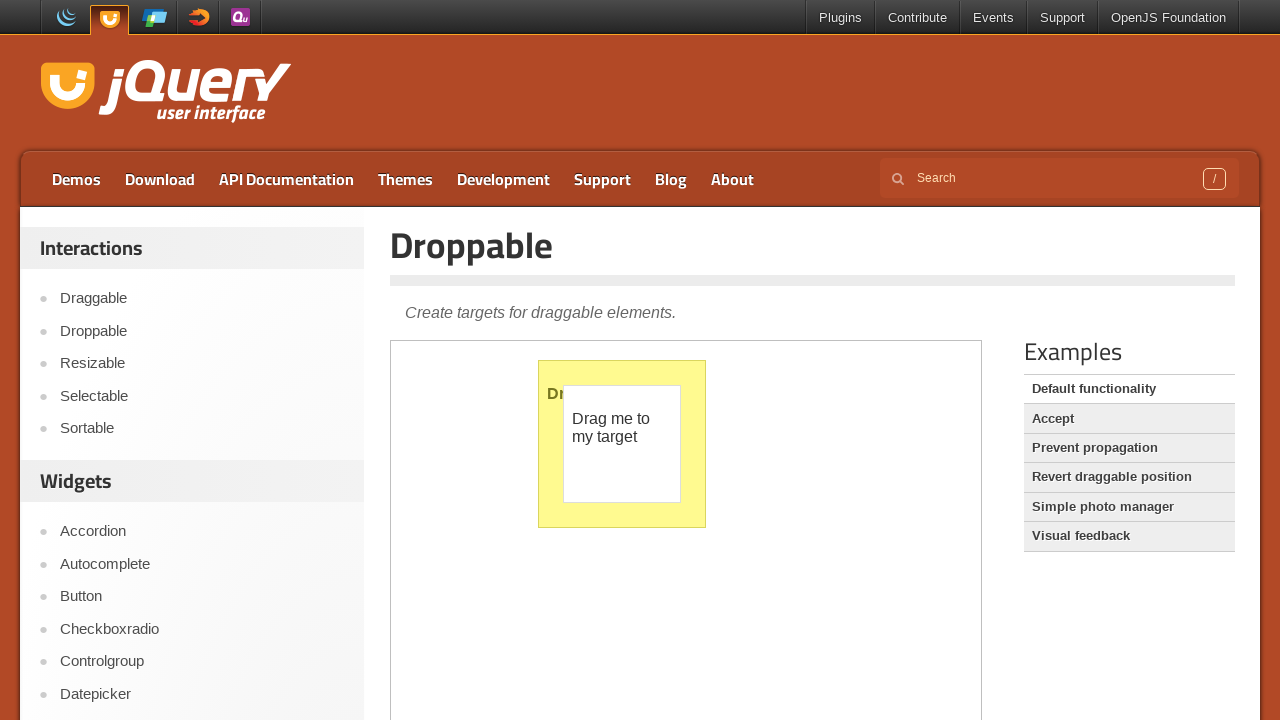

Waited 3 seconds for drag-and-drop animation to complete
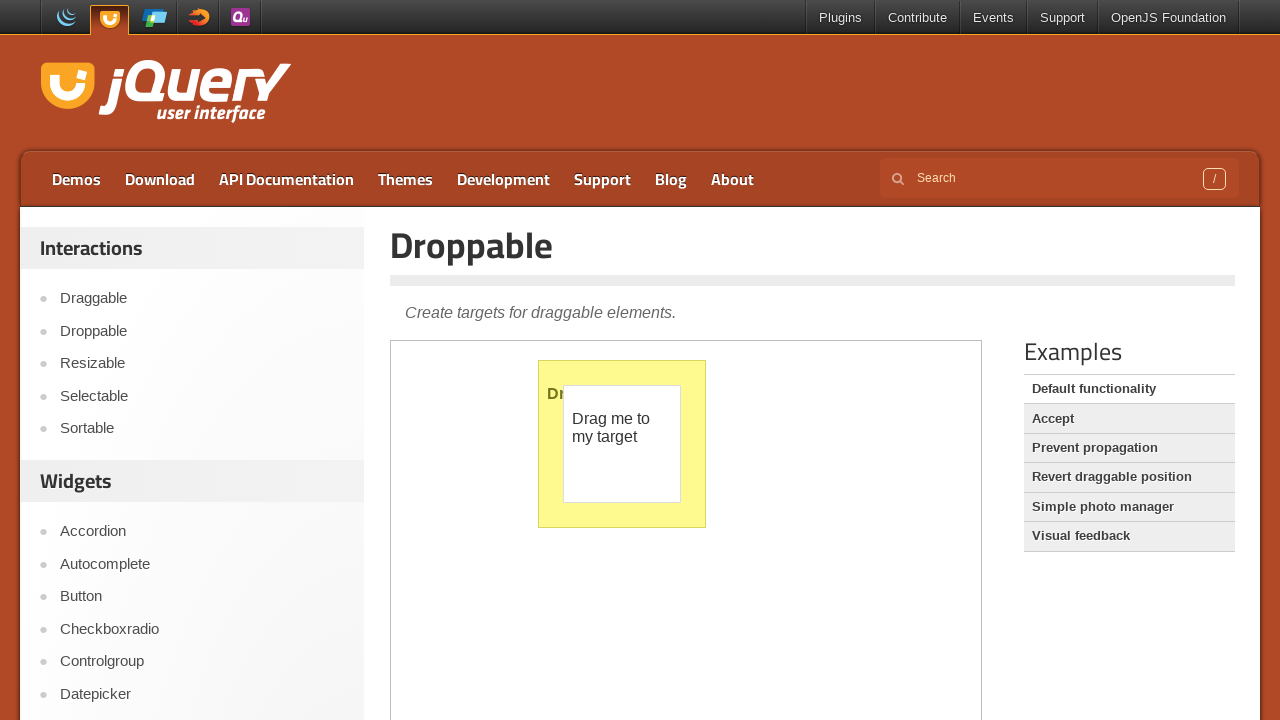

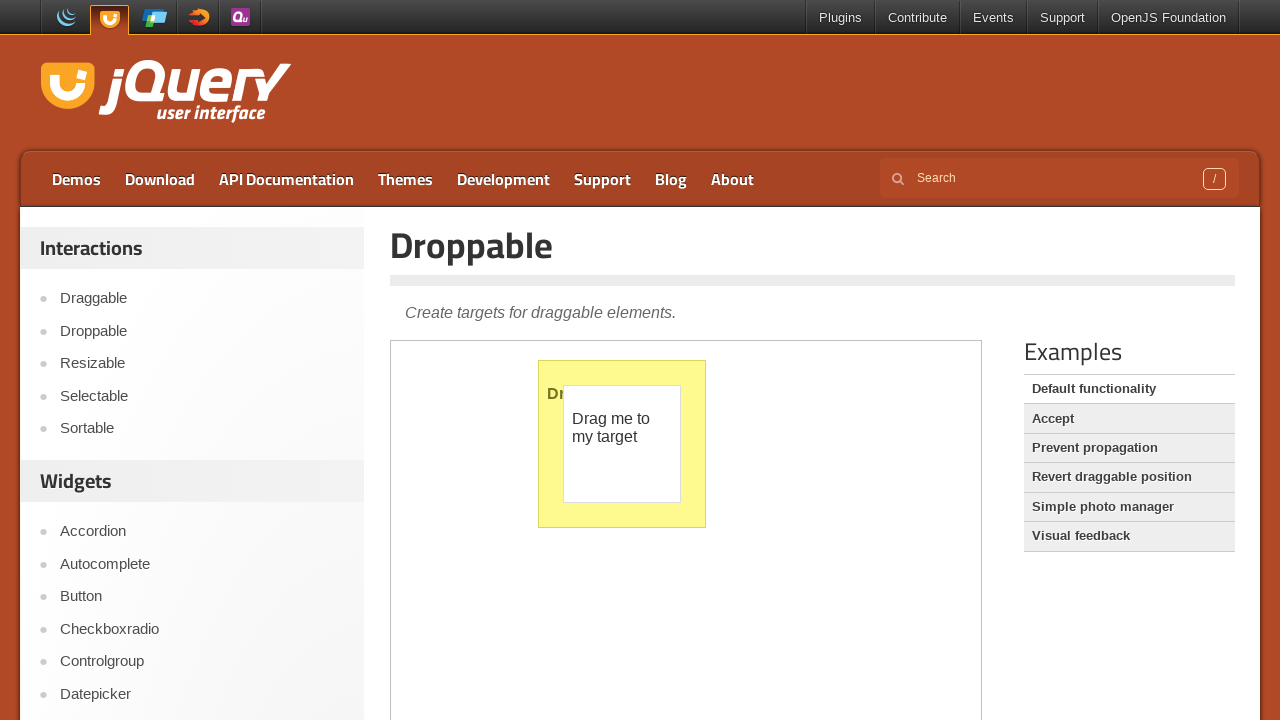